Tests navigation through the mega menu by hovering over the Mega Menu element and clicking on the Headphones category link.

Starting URL: https://ecommerce-playground.lambdatest.io/index.php?route=information/information&information_id=4

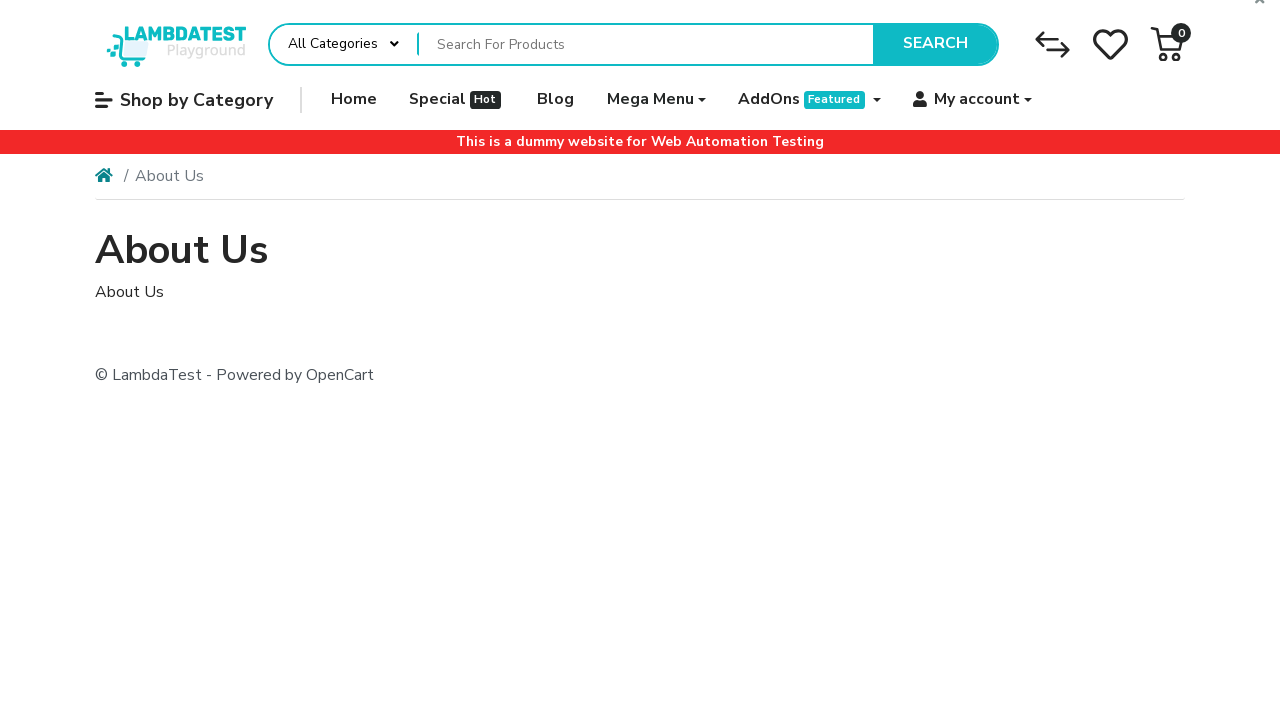

Hovered over Mega Menu element to reveal dropdown at (650, 100) on xpath=//span[normalize-space()='Mega Menu']
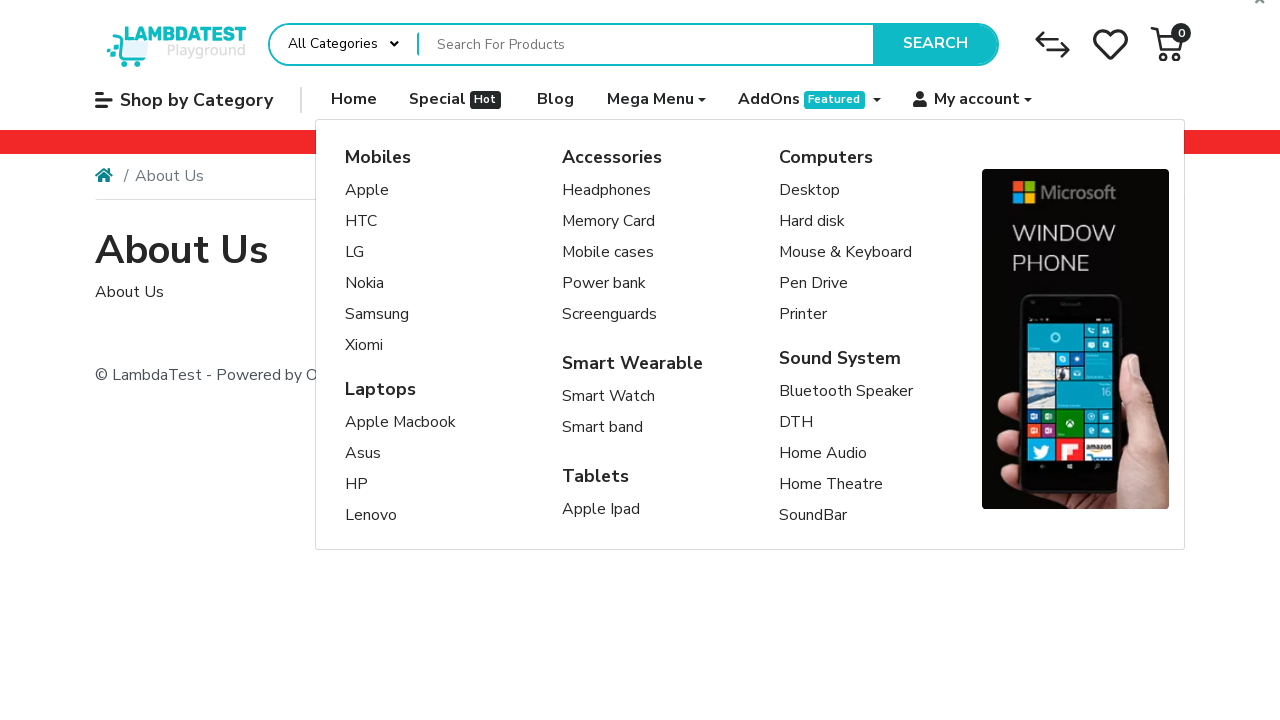

Clicked on Headphones category link in the Mega Menu at (610, 191) on xpath=//a[normalize-space()='Headphones']
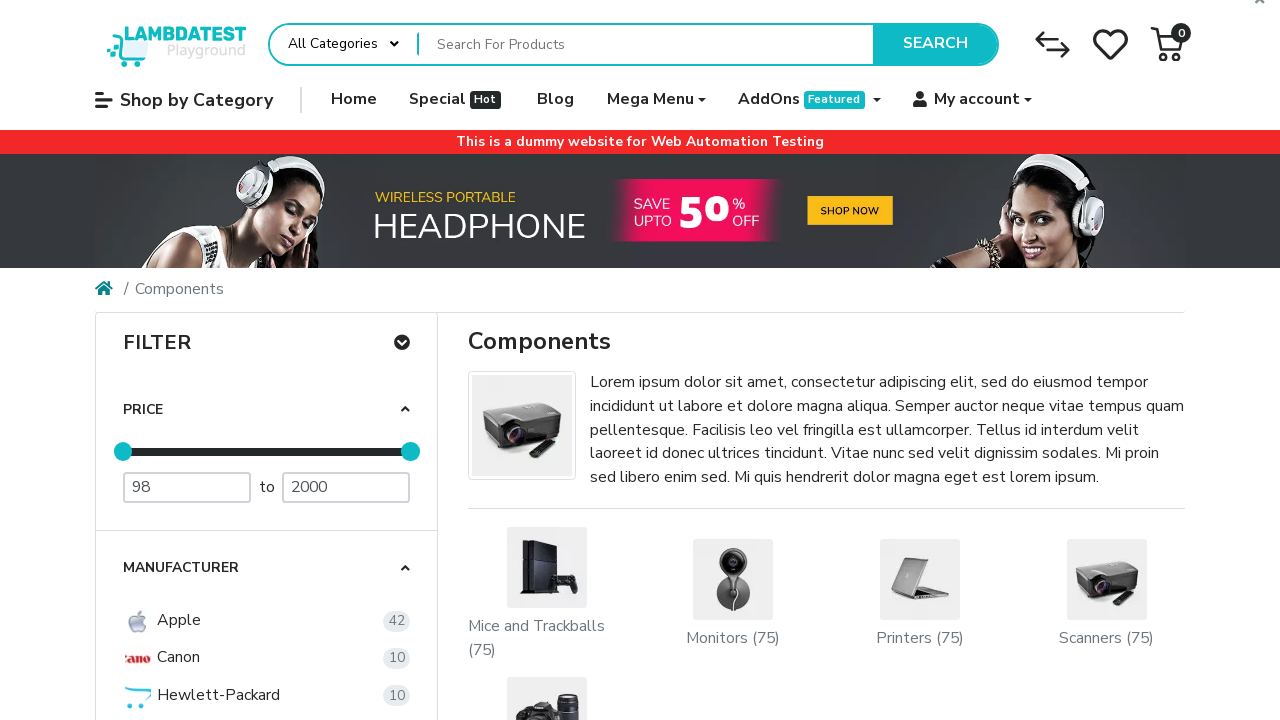

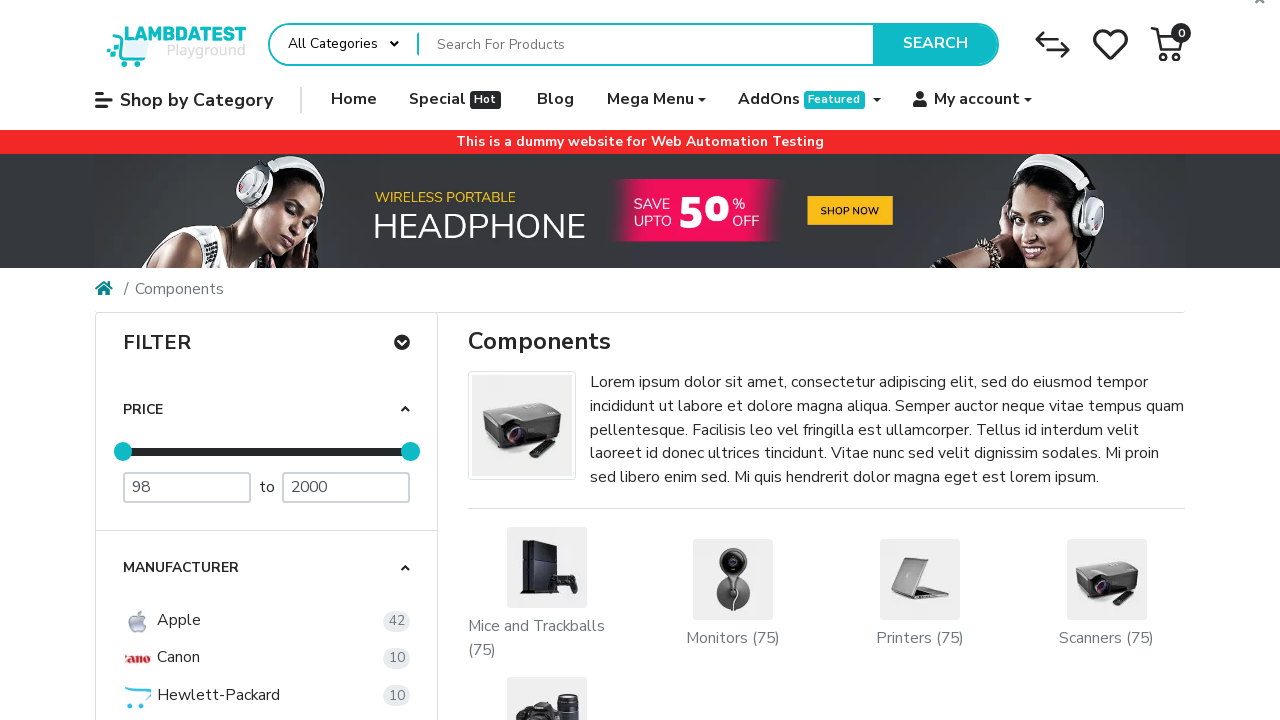